Tests double-click and right-click mouse interactions on buttons, verifying that appropriate confirmation messages are displayed after each action.

Starting URL: https://demoqa.com/buttons

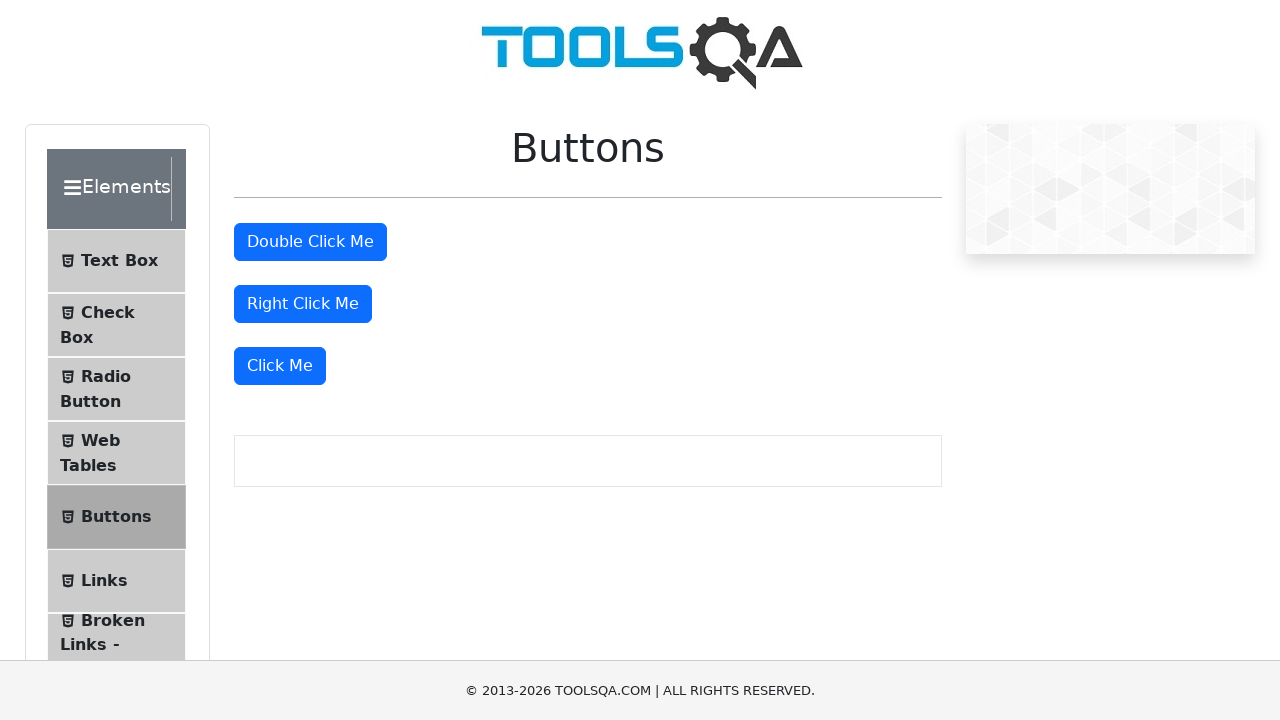

Double-clicked the double click button at (310, 242) on xpath=//*[@id='doubleClickBtn']
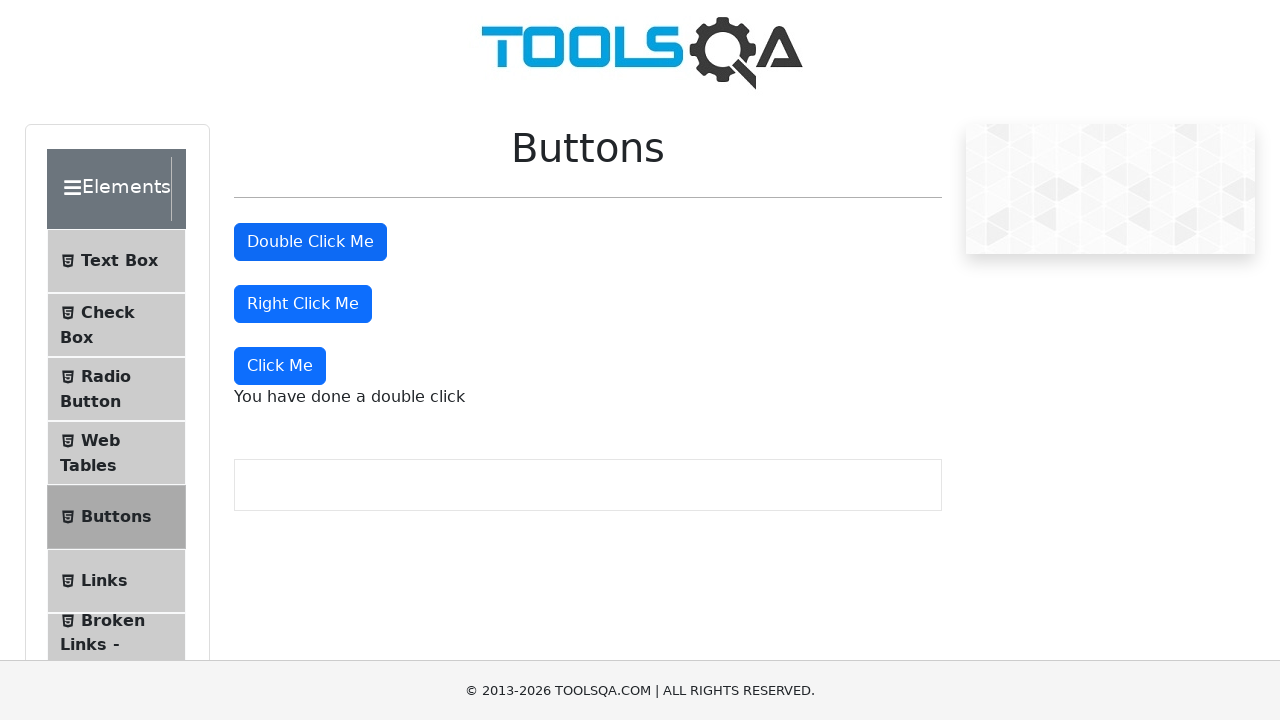

Double click confirmation message appeared
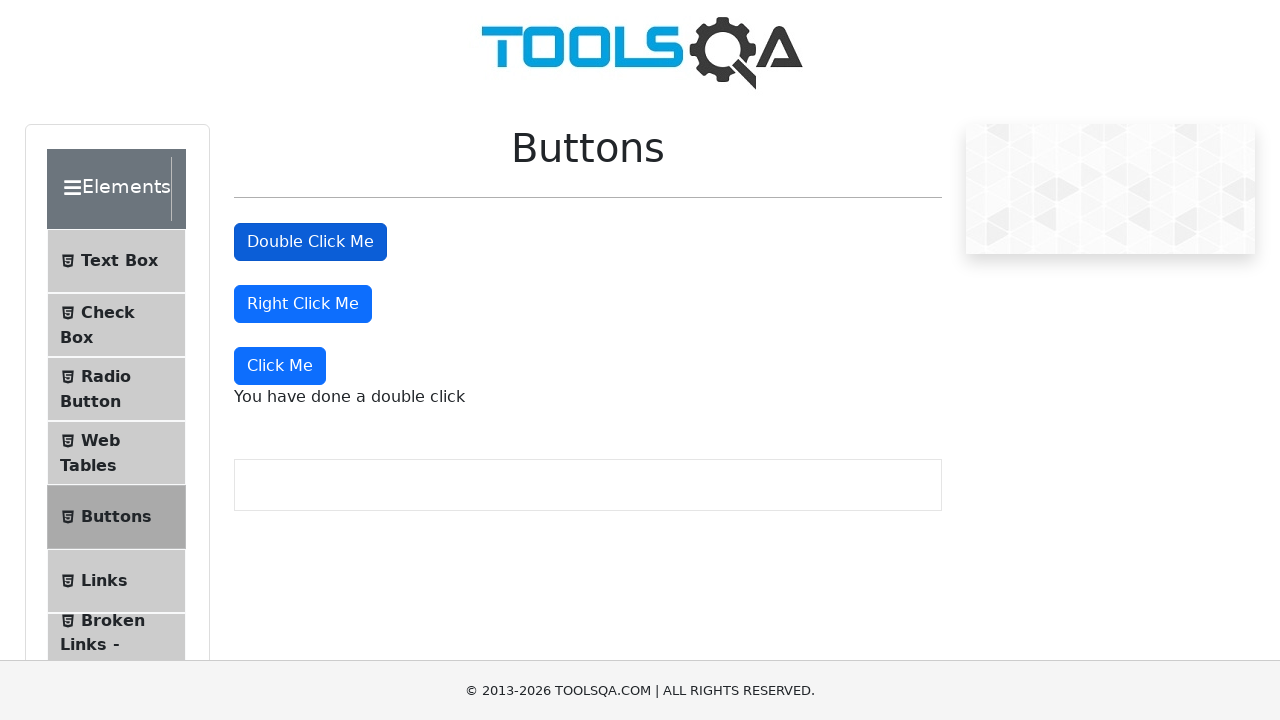

Right-clicked the right click button at (303, 304) on //*[@id='rightClickBtn']
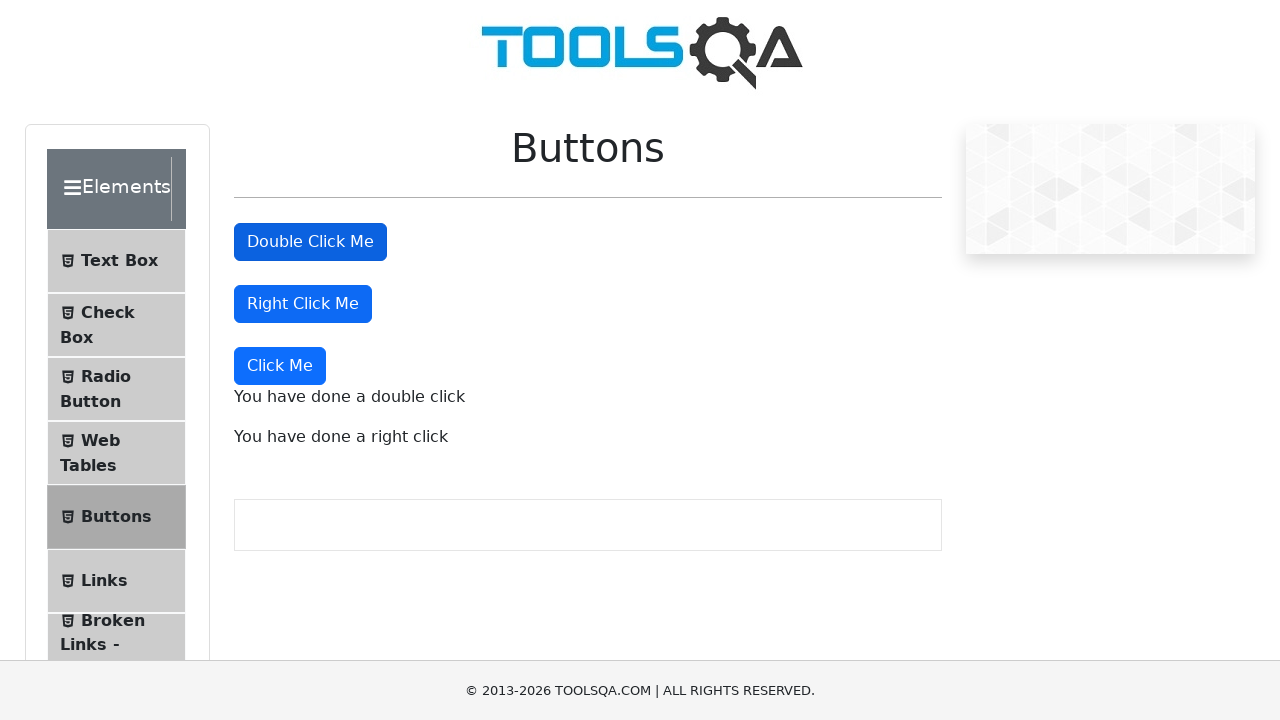

Right click confirmation message appeared
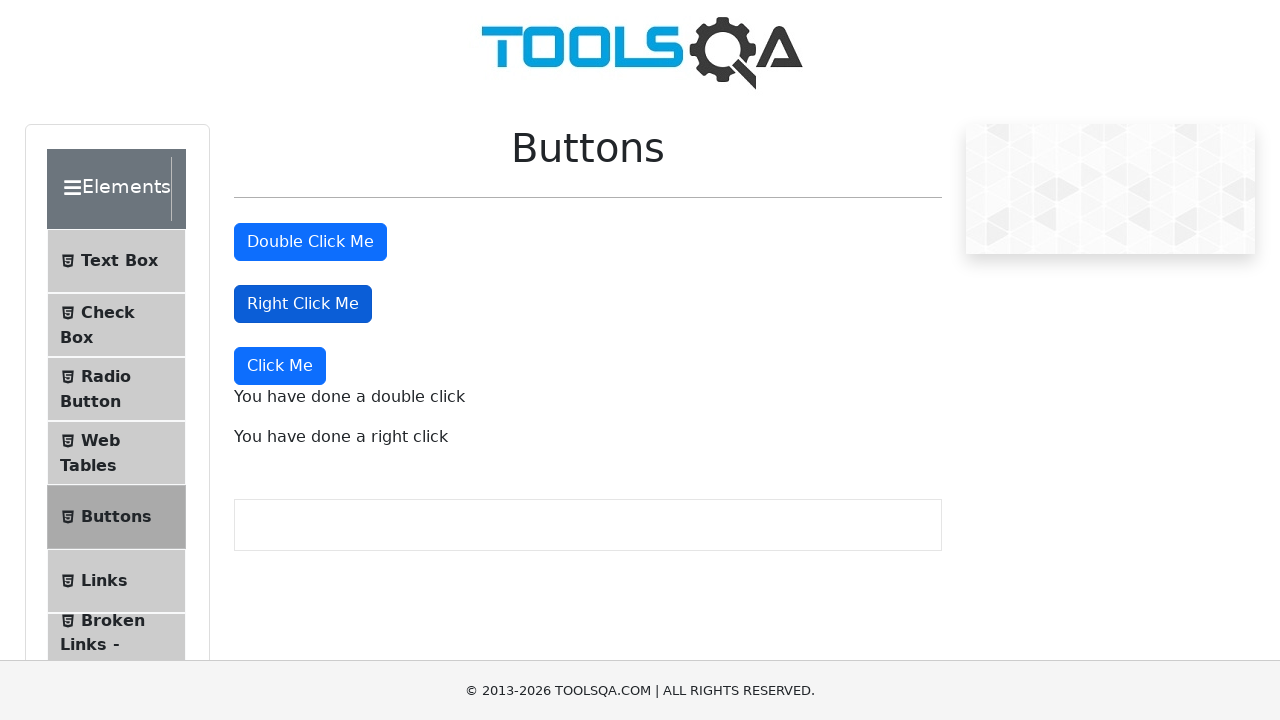

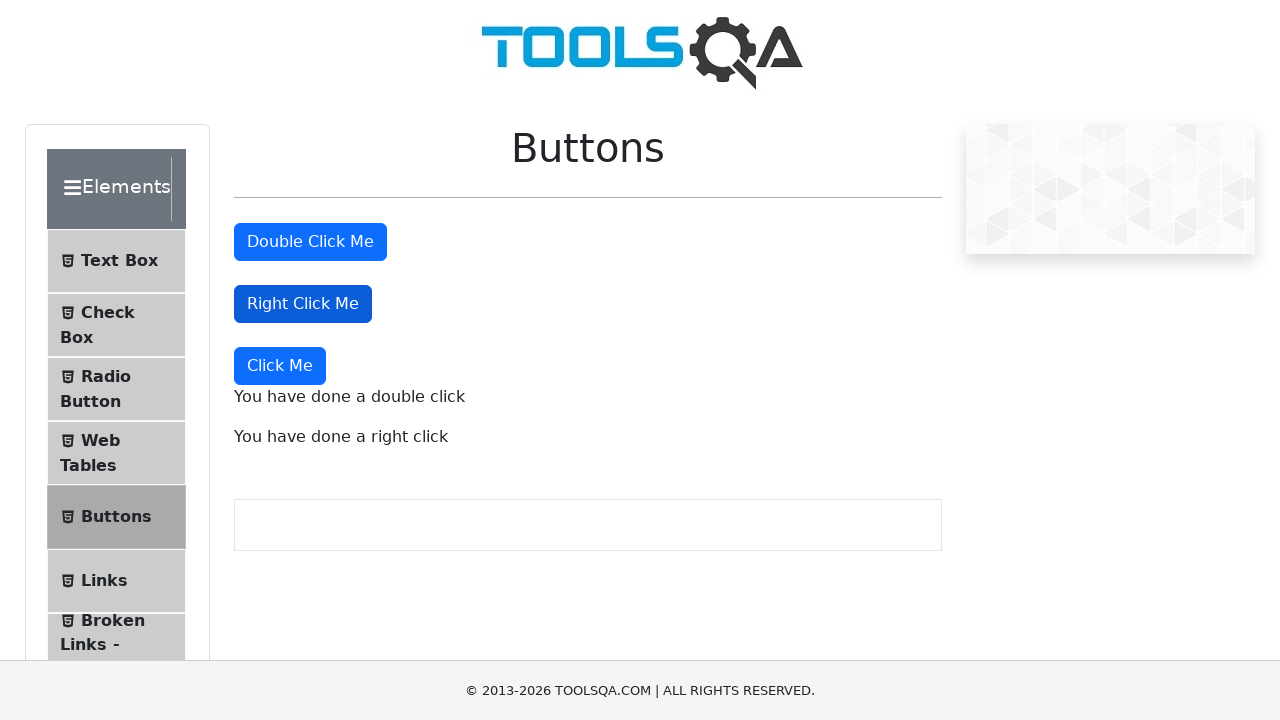